Tests the "Request A Quote" subscription form by filling in name, email, selecting a service, and entering a message, while verifying that each field shows valid state after input.

Starting URL: https://qatest.datasub.com/index.html

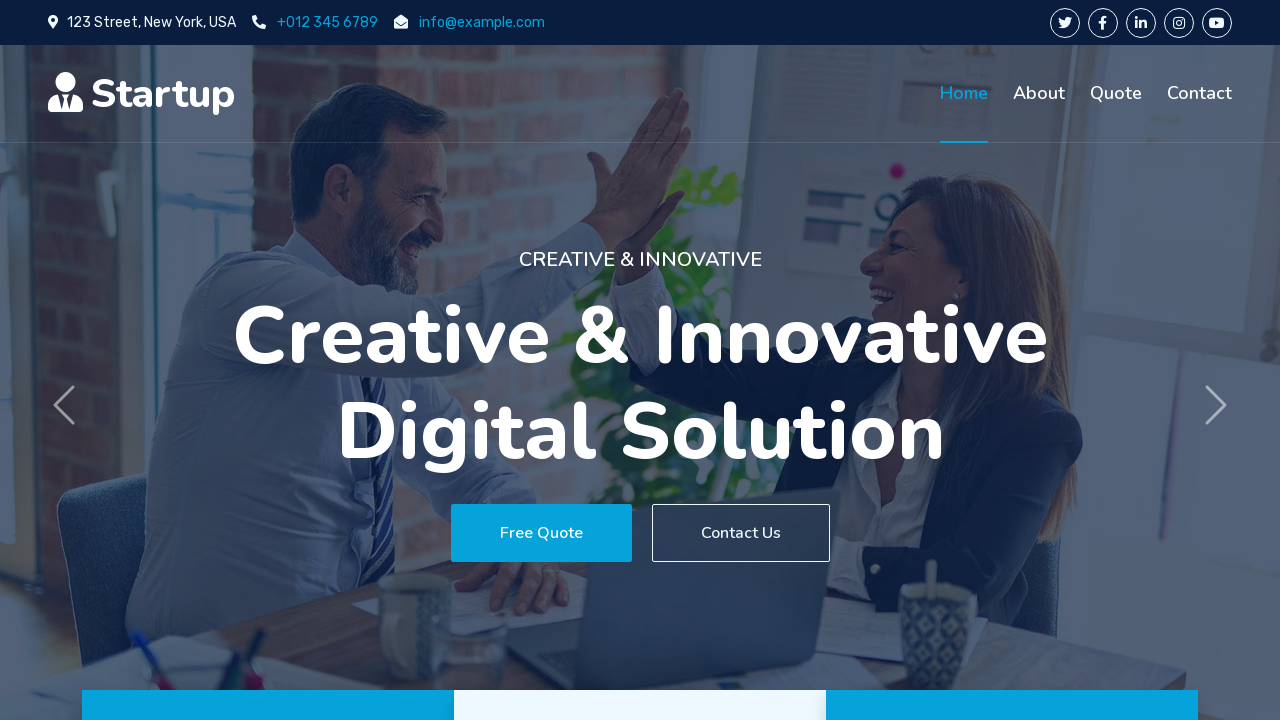

Scrolled down to make the form visible
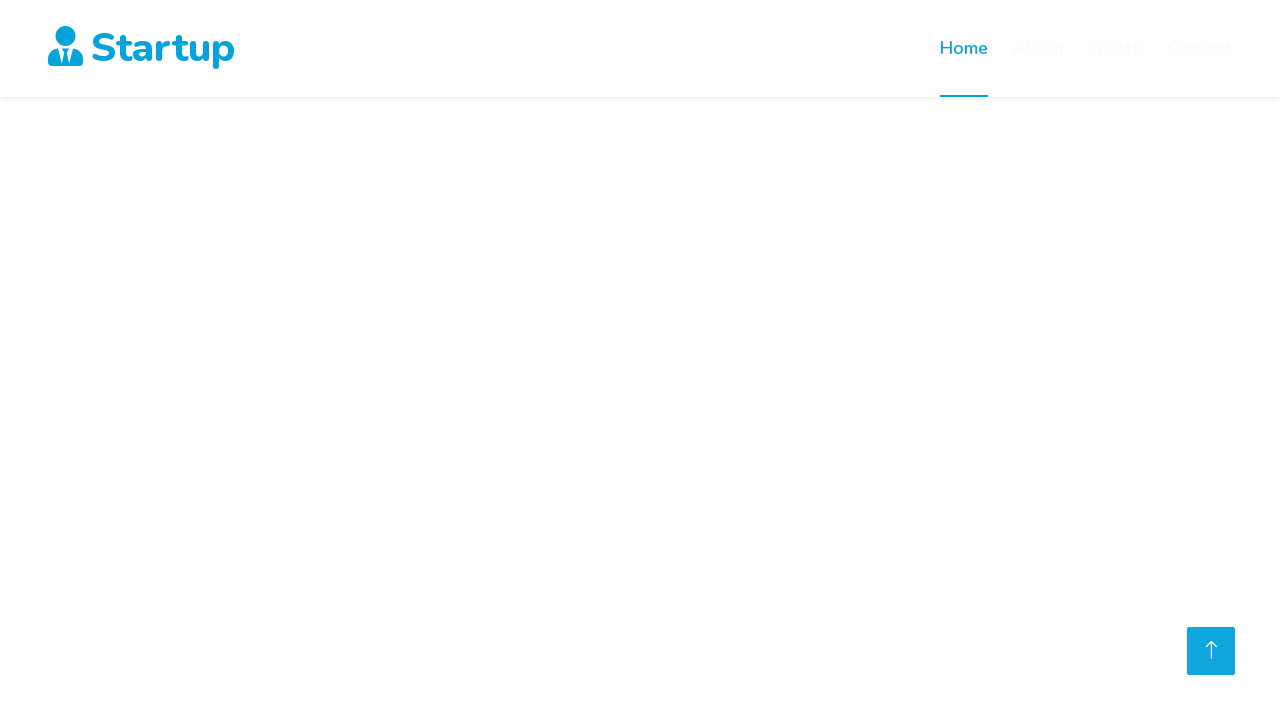

Waited for 5 seconds for page to settle
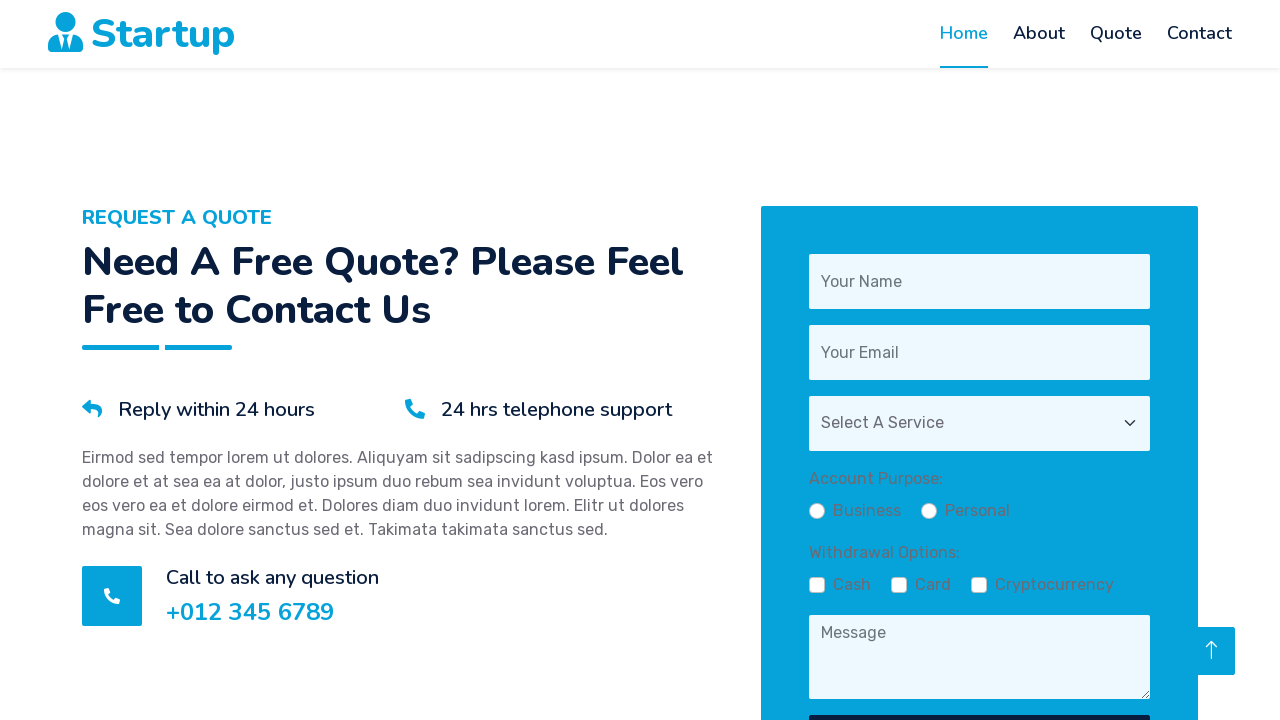

Request A Quote form element is visible
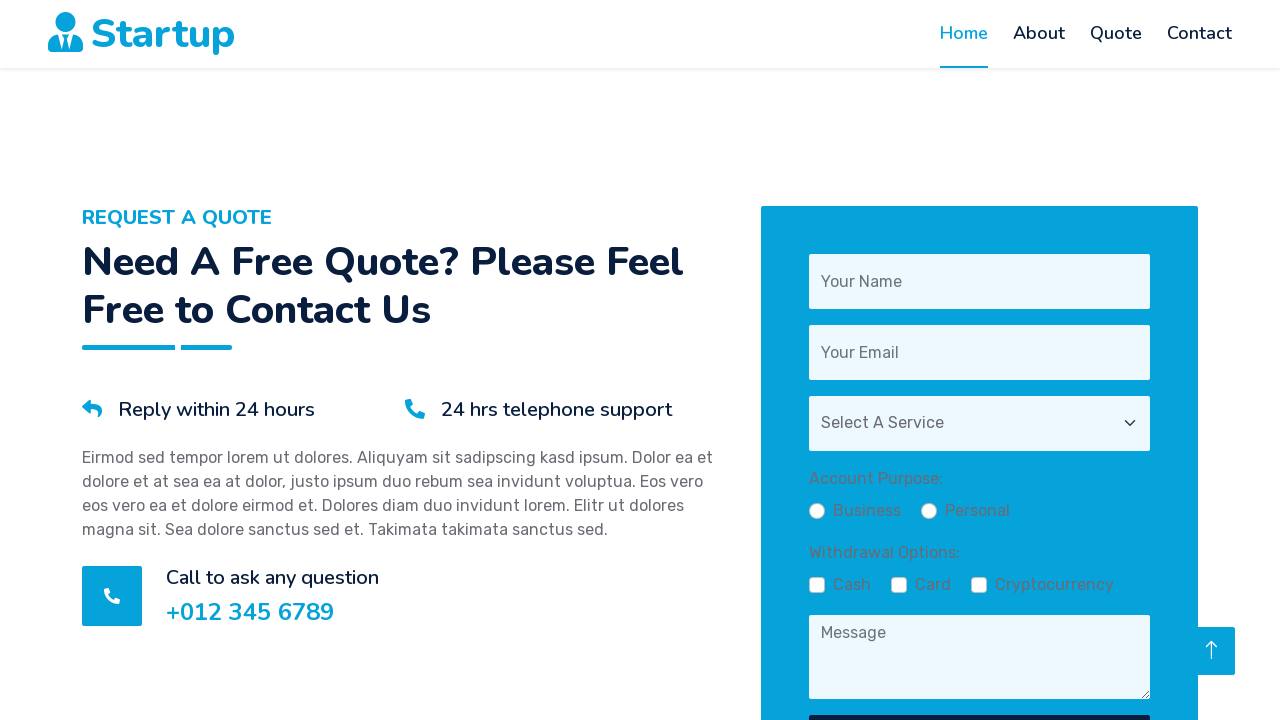

Name input field is visible
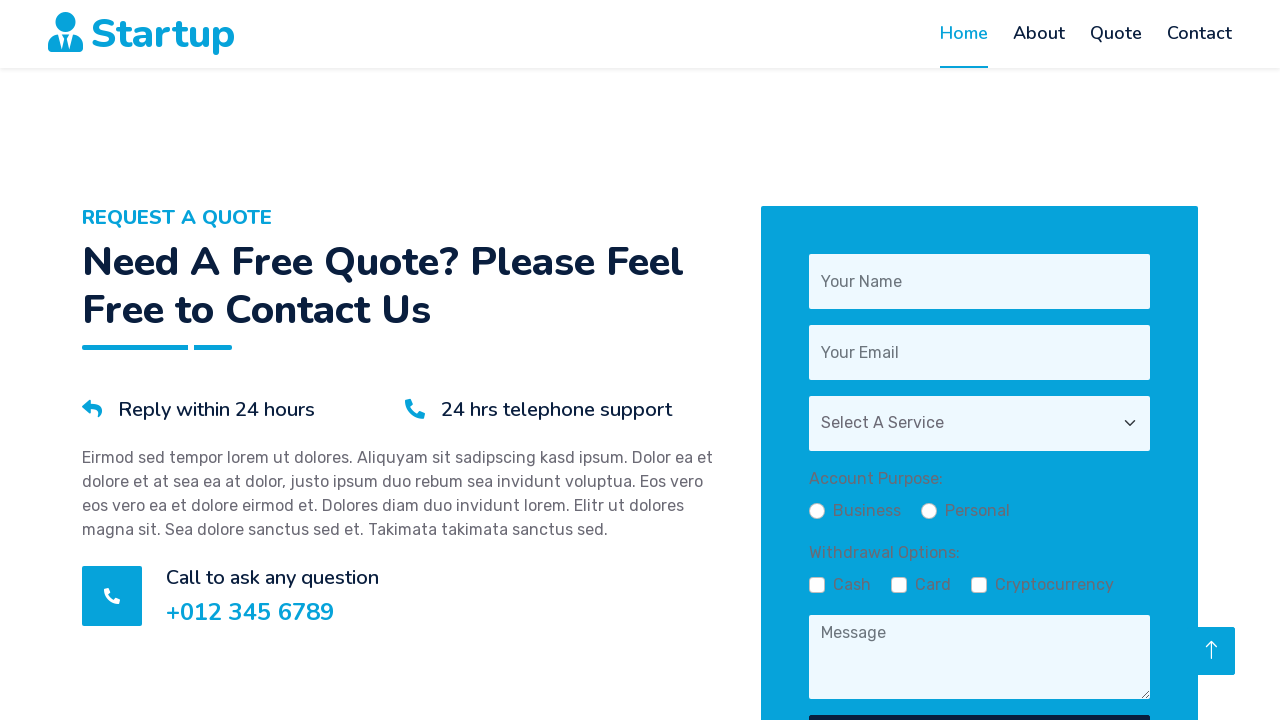

Email input field is visible
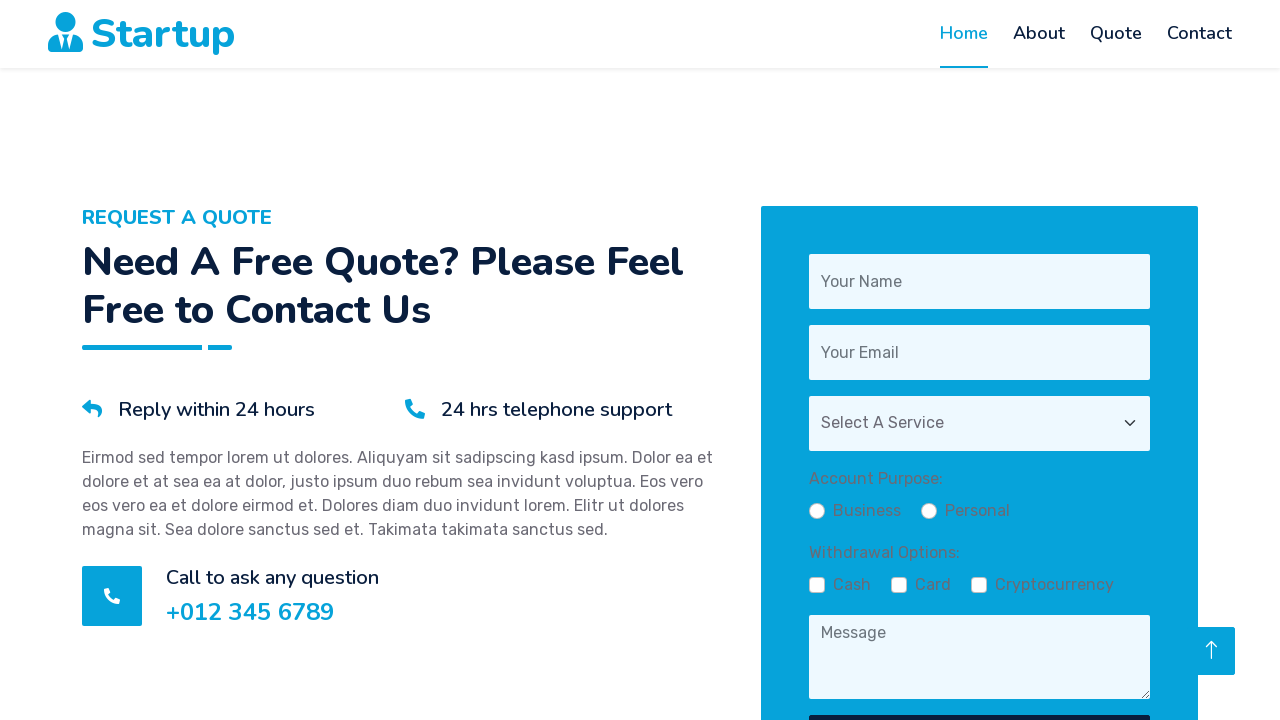

Service dropdown is visible
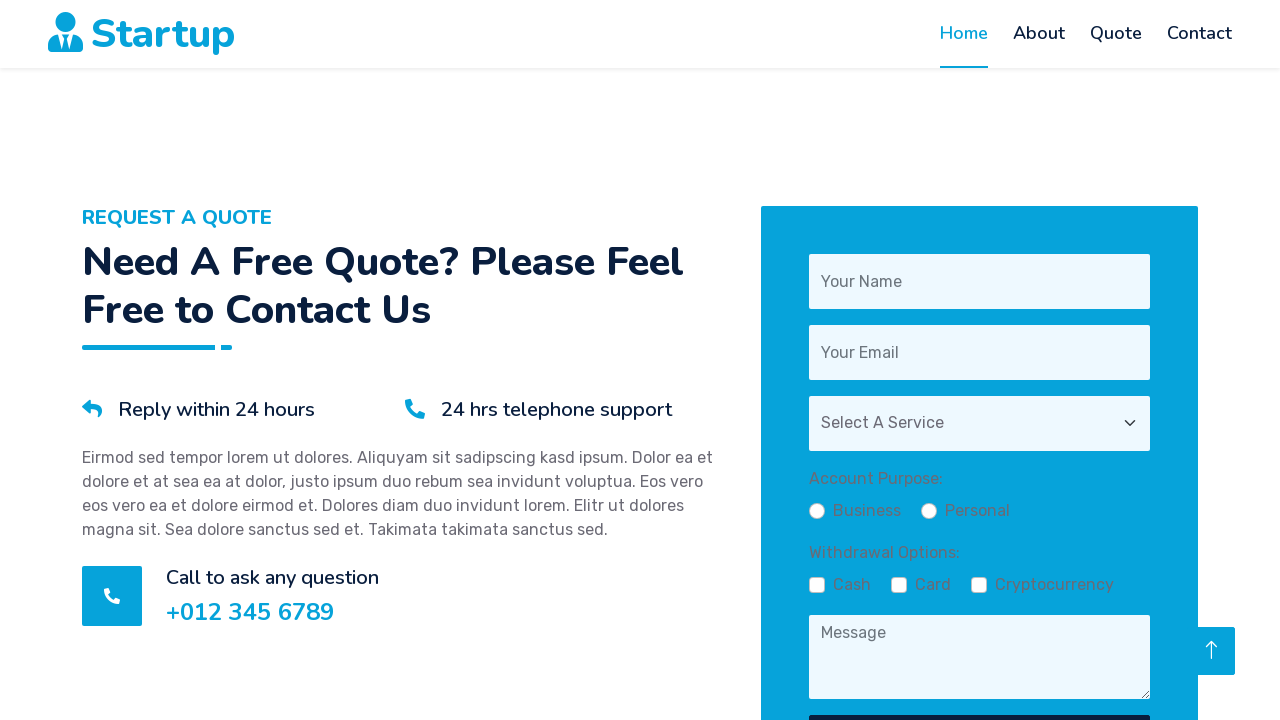

Business radio button is visible
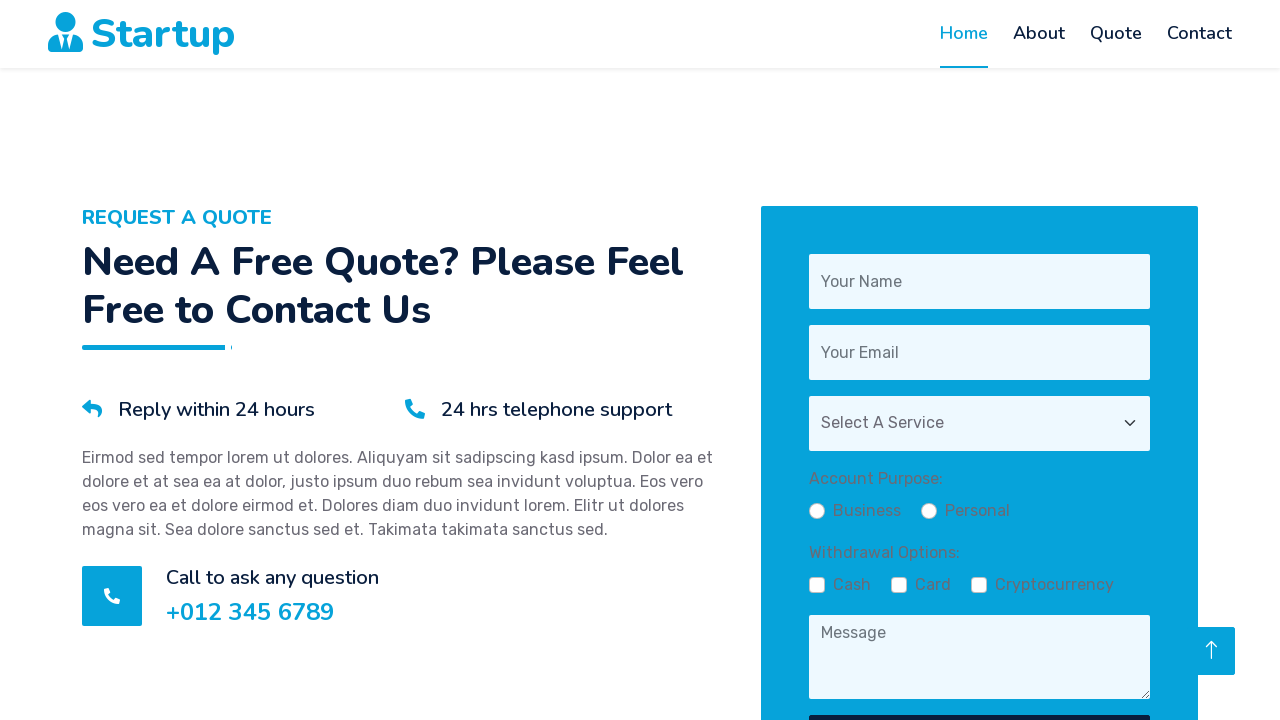

Personal radio button is visible
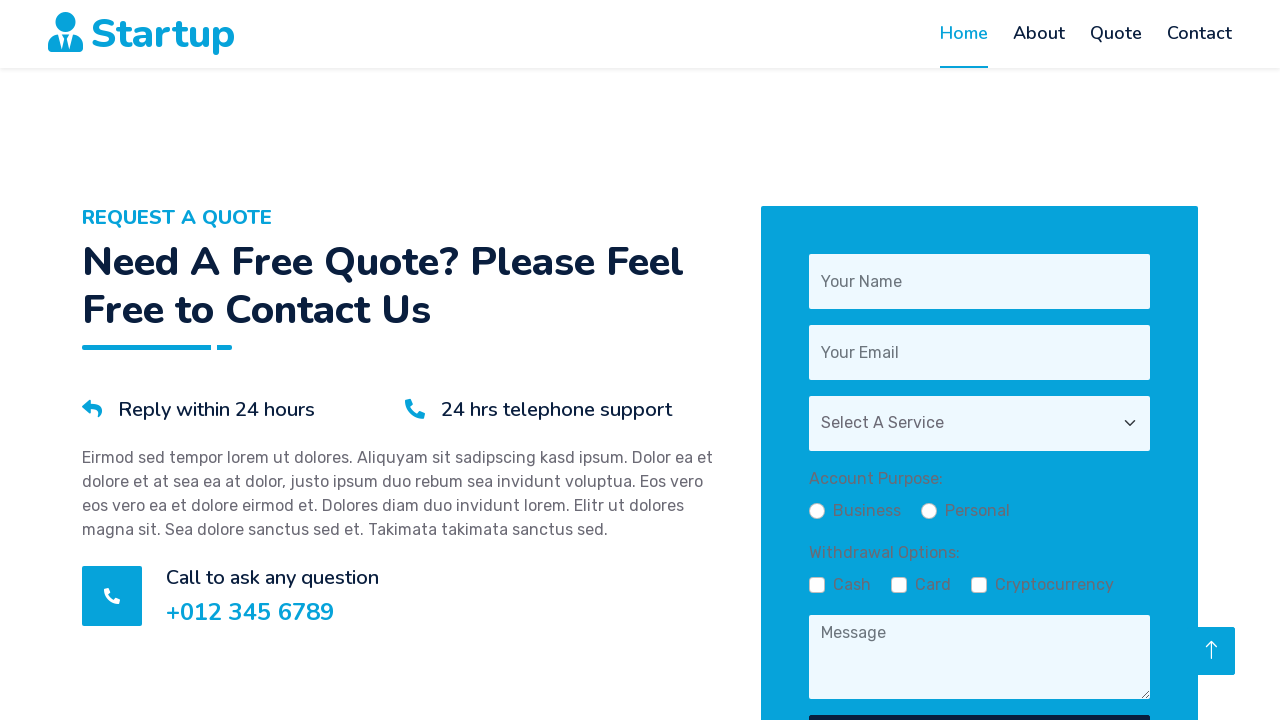

Cash payment option is visible
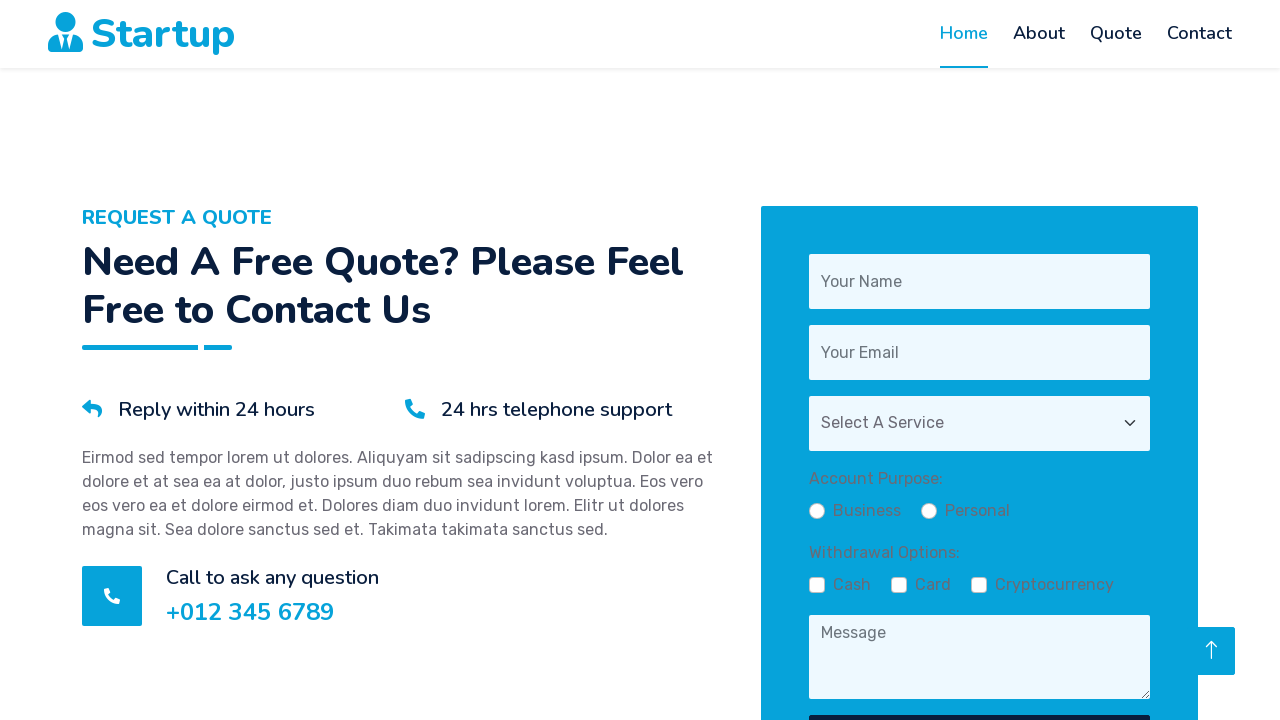

Card payment option is visible
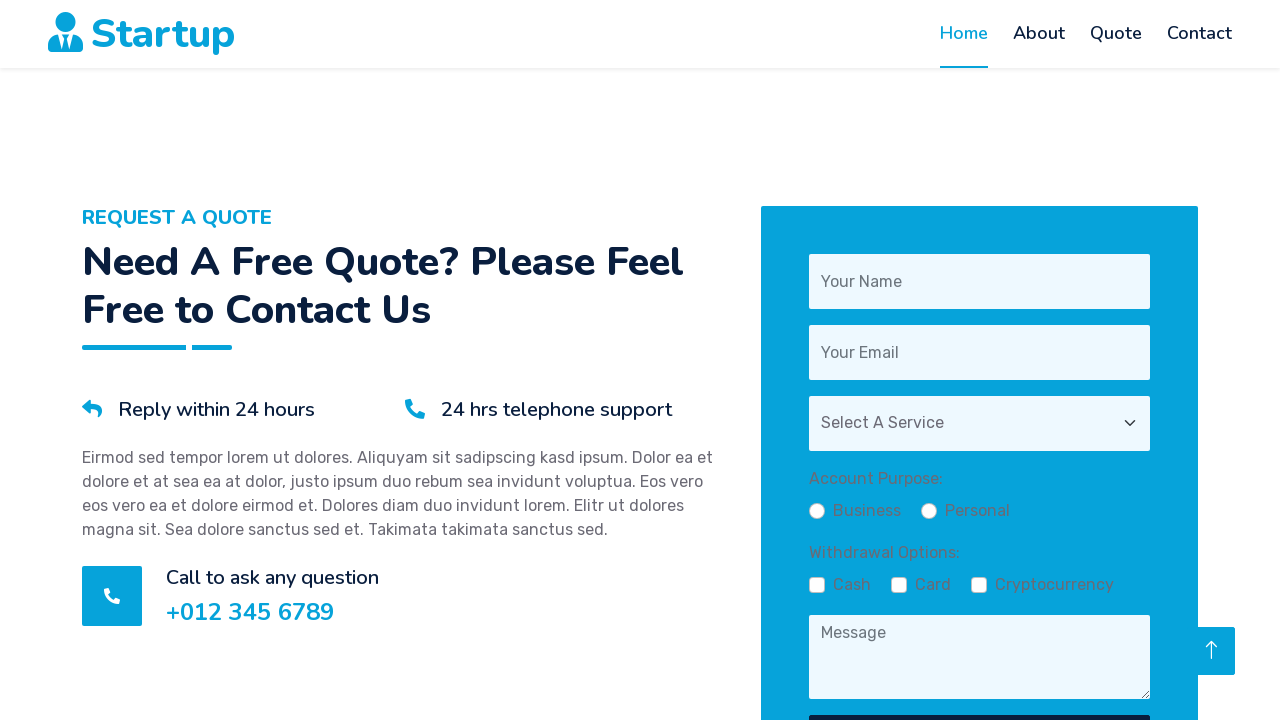

Cryptocurrency payment option is visible
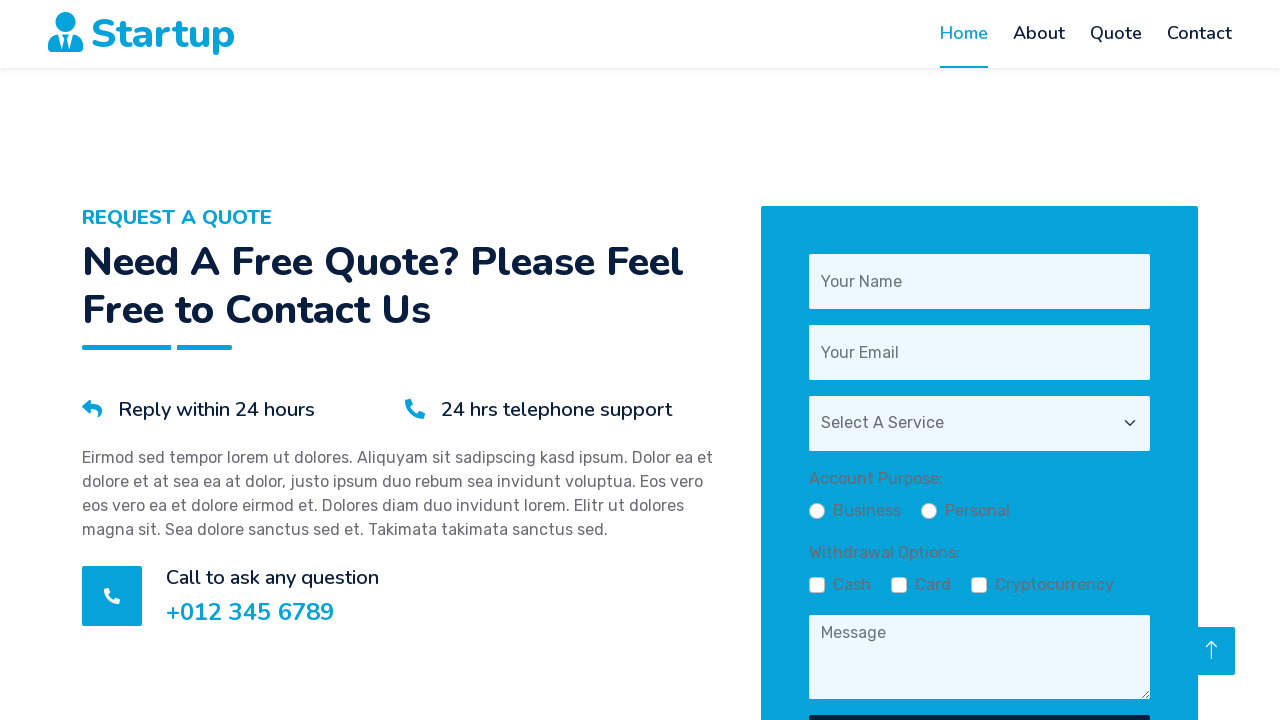

Message textarea is visible
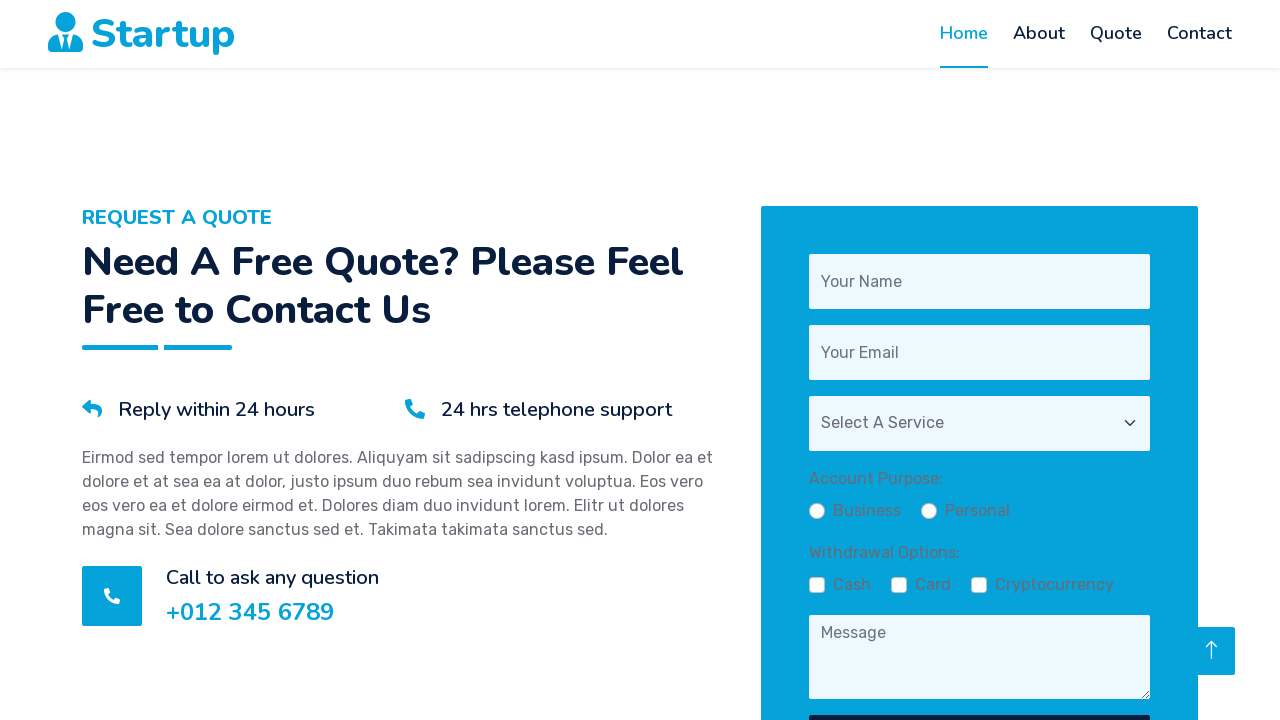

Submit button is visible
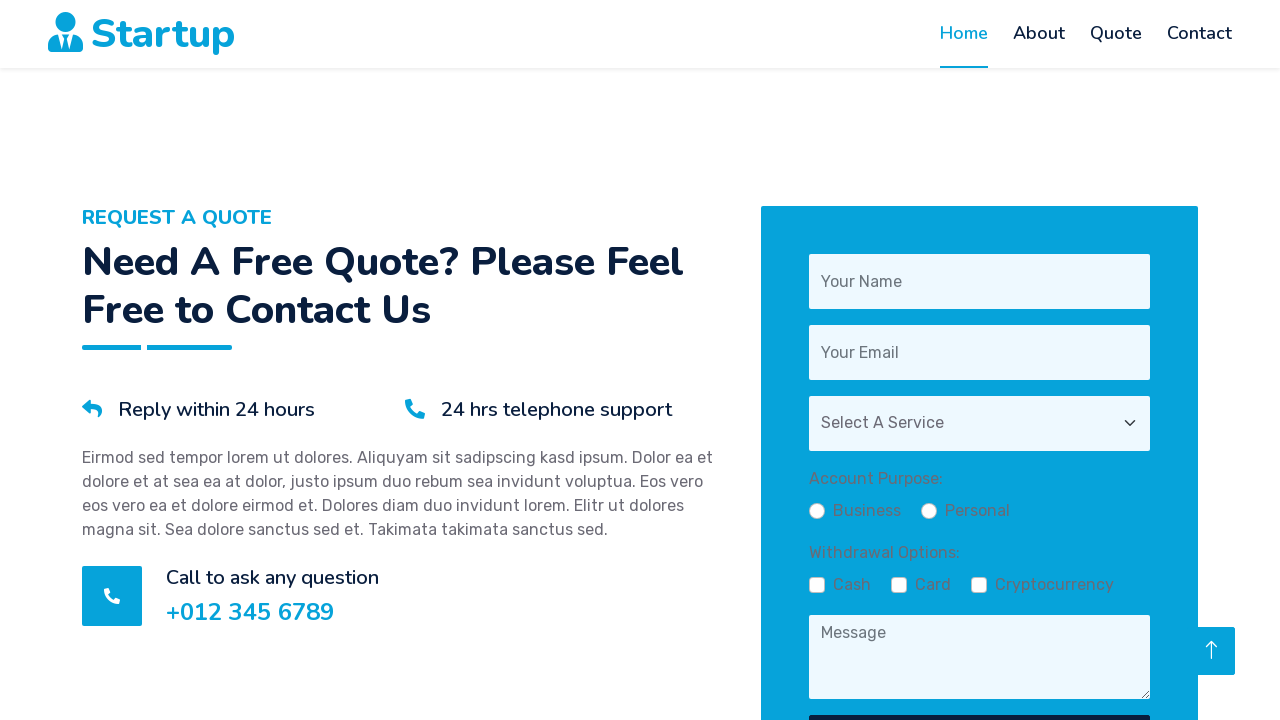

Focused on name input field on xpath=//form[@id="subscriptionForm"]//input[@id="name"]
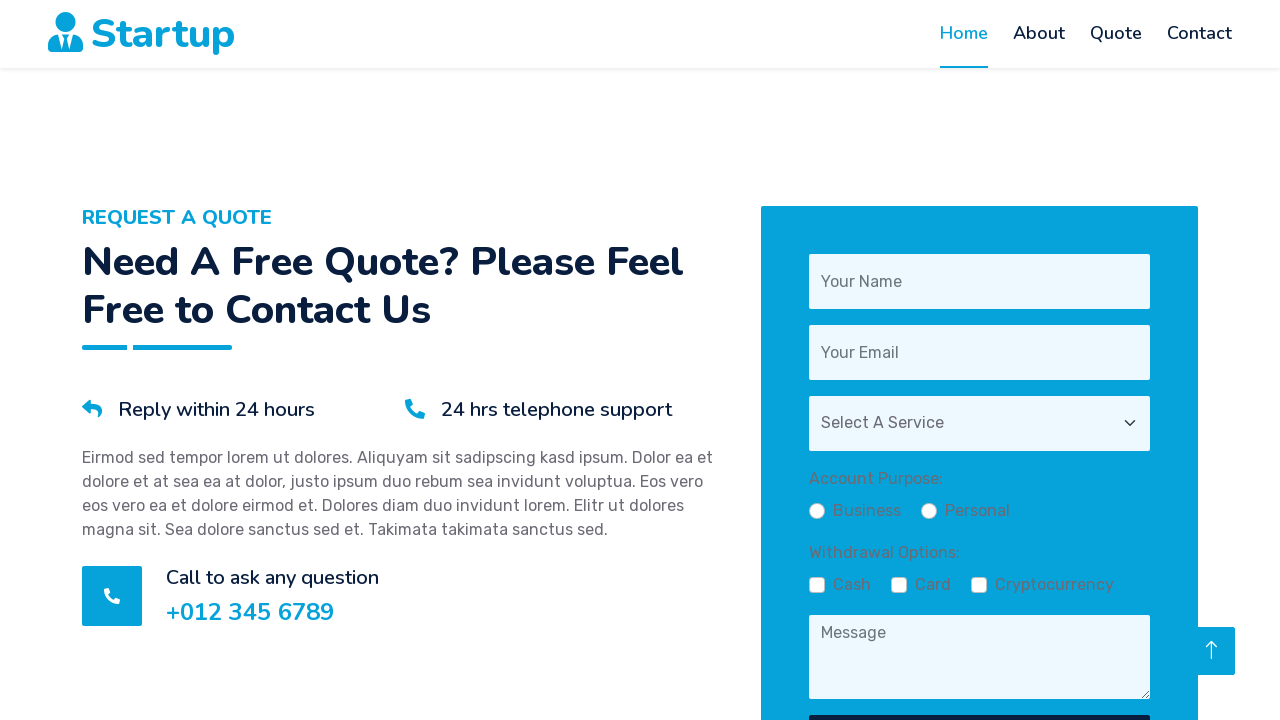

Filled name field with 'Marcus Thompson' on //form[@id="subscriptionForm"]//input[@id="name"]
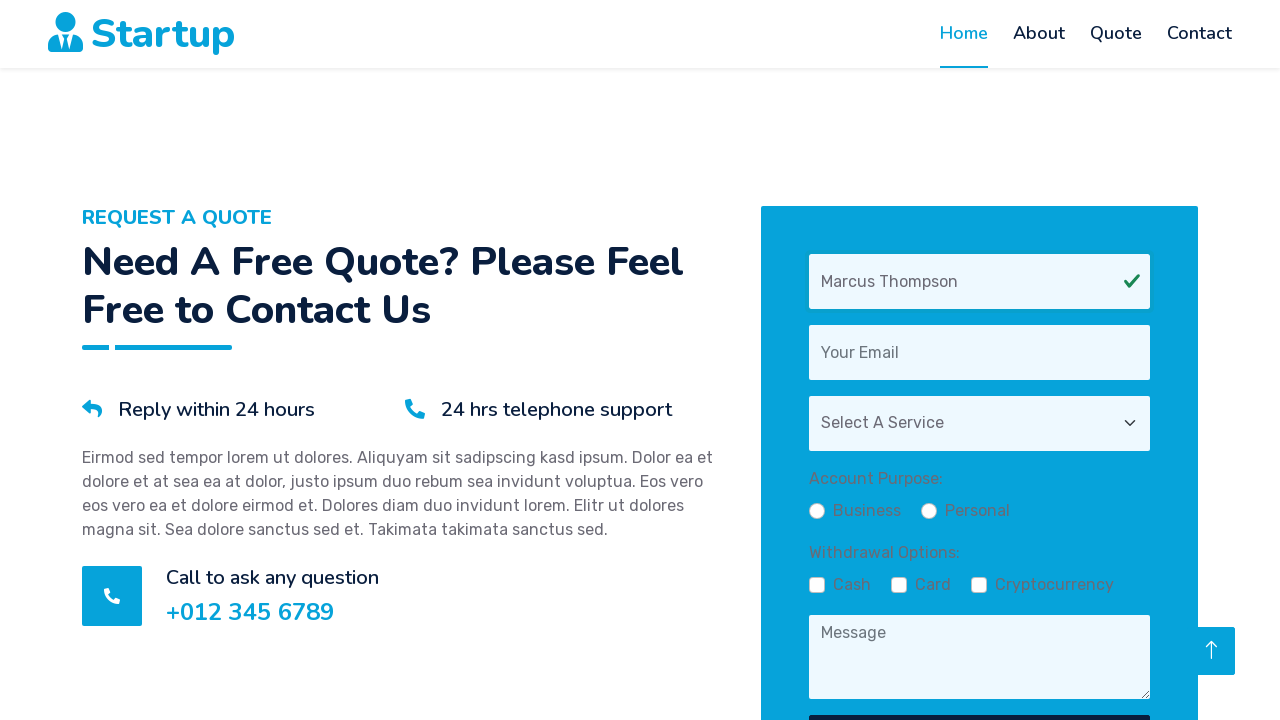

Focused on email input field on xpath=//form[@id="subscriptionForm"]//input[@id="email"]
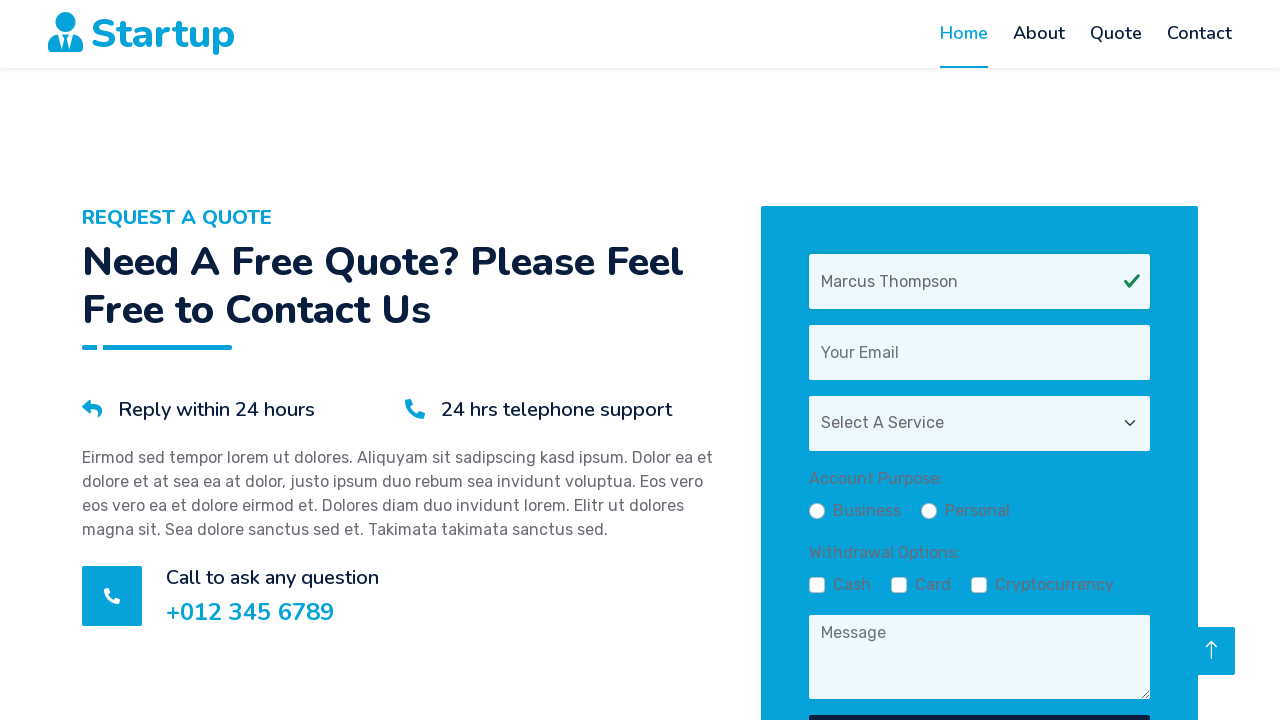

Filled email field with 'marcus.thompson@example.com' on //form[@id="subscriptionForm"]//input[@id="email"]
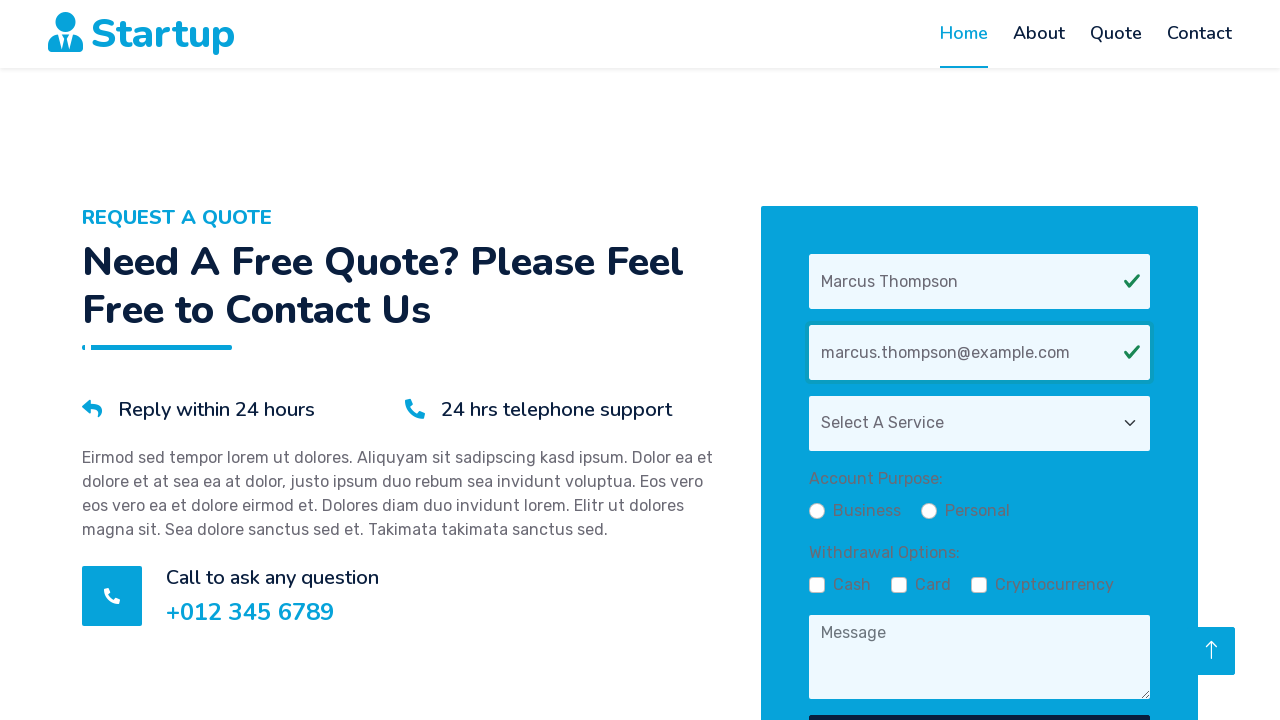

Clicked on service dropdown to open it at (979, 423) on xpath=//form[@id="subscriptionForm"]//select[@id="service"]
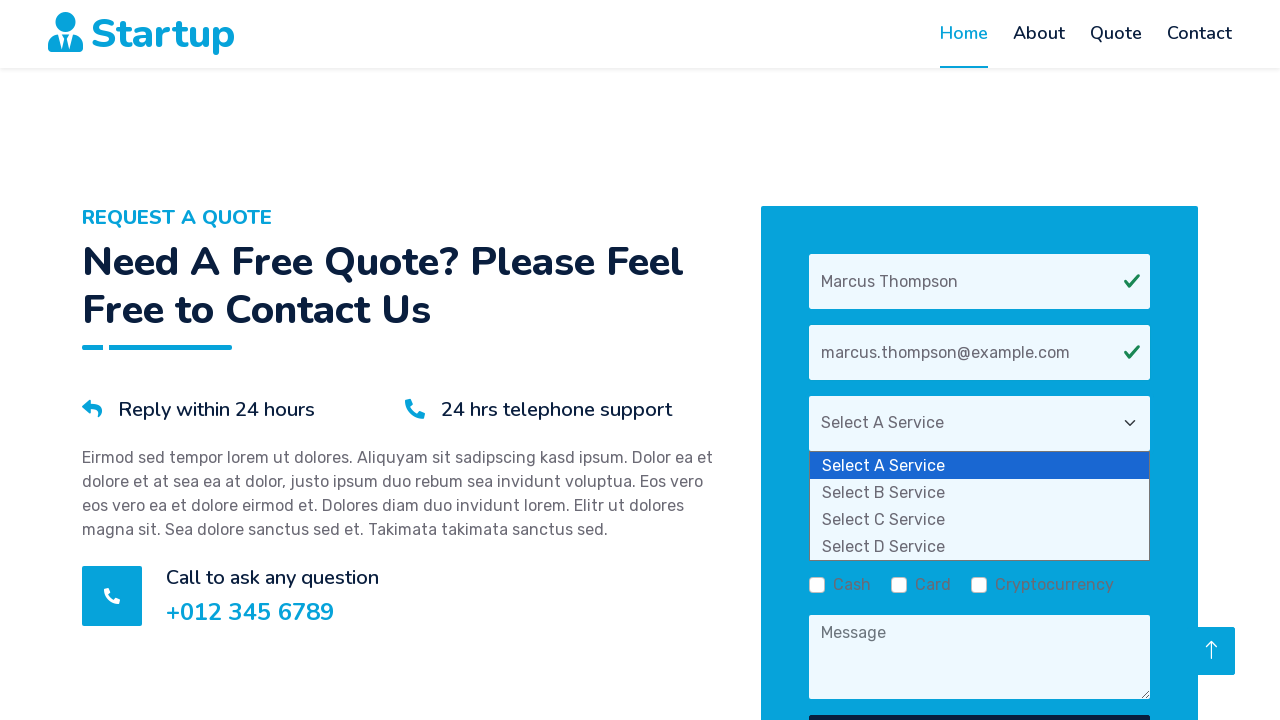

Selected 'C Service' from service dropdown on //form[@id="subscriptionForm"]//select[@id="service"]
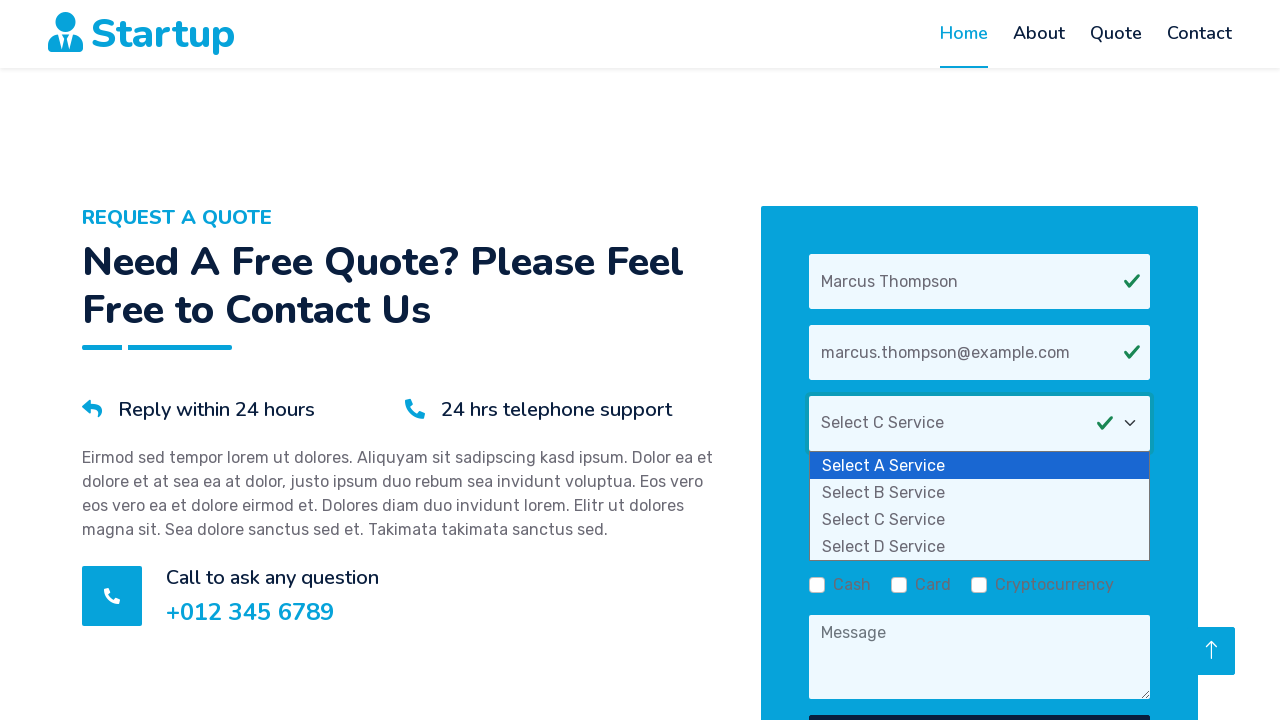

Focused on message textarea on xpath=//form[@id="subscriptionForm"]//textarea[@id="message"]
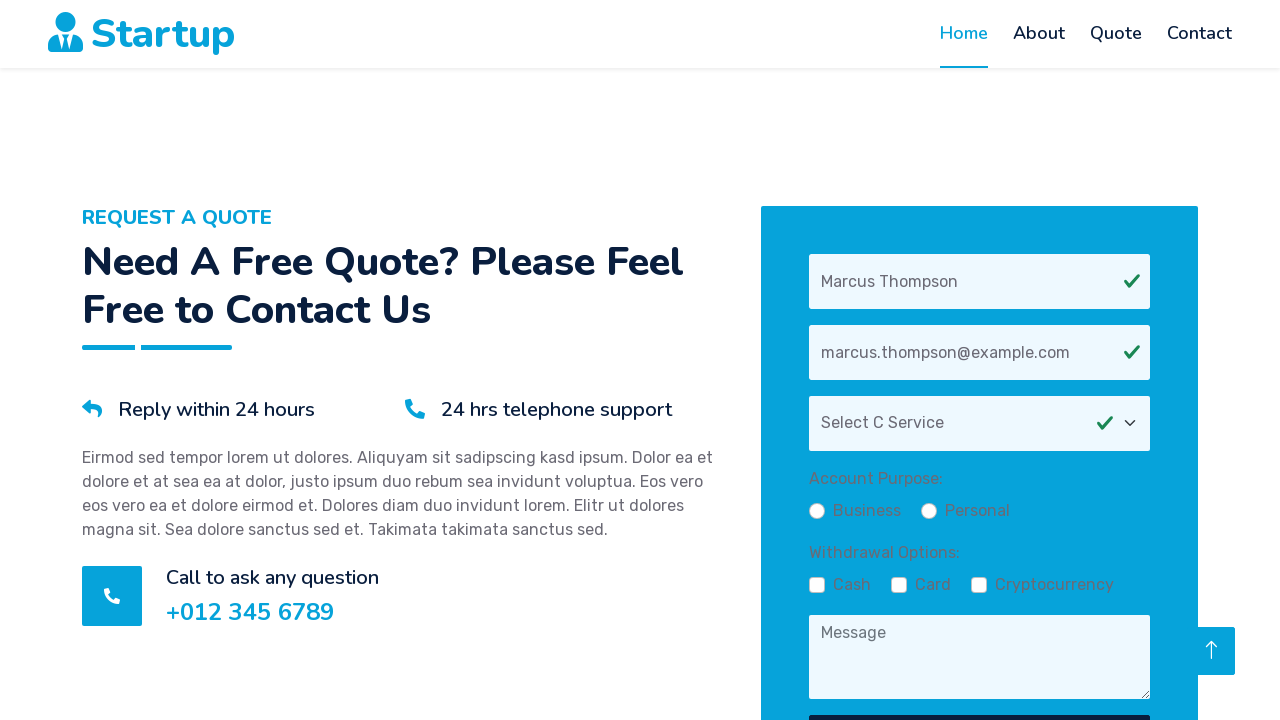

Filled message textarea with service inquiry on //form[@id="subscriptionForm"]//textarea[@id="message"]
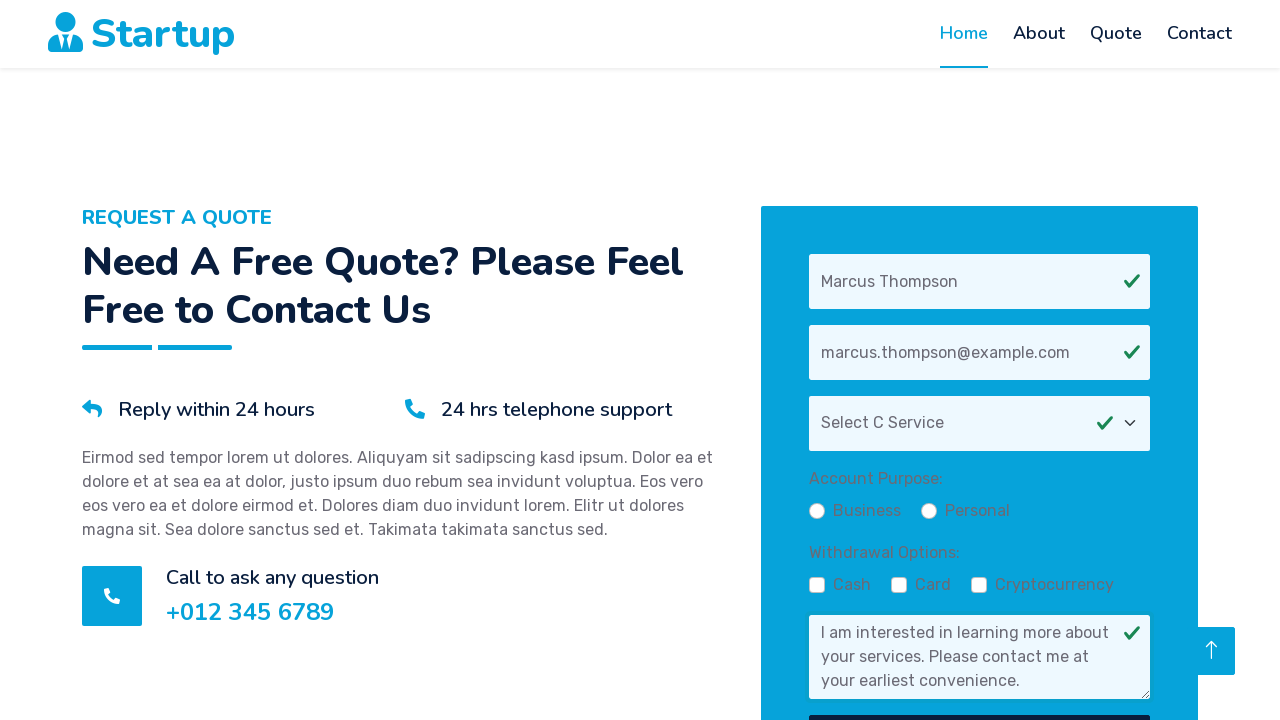

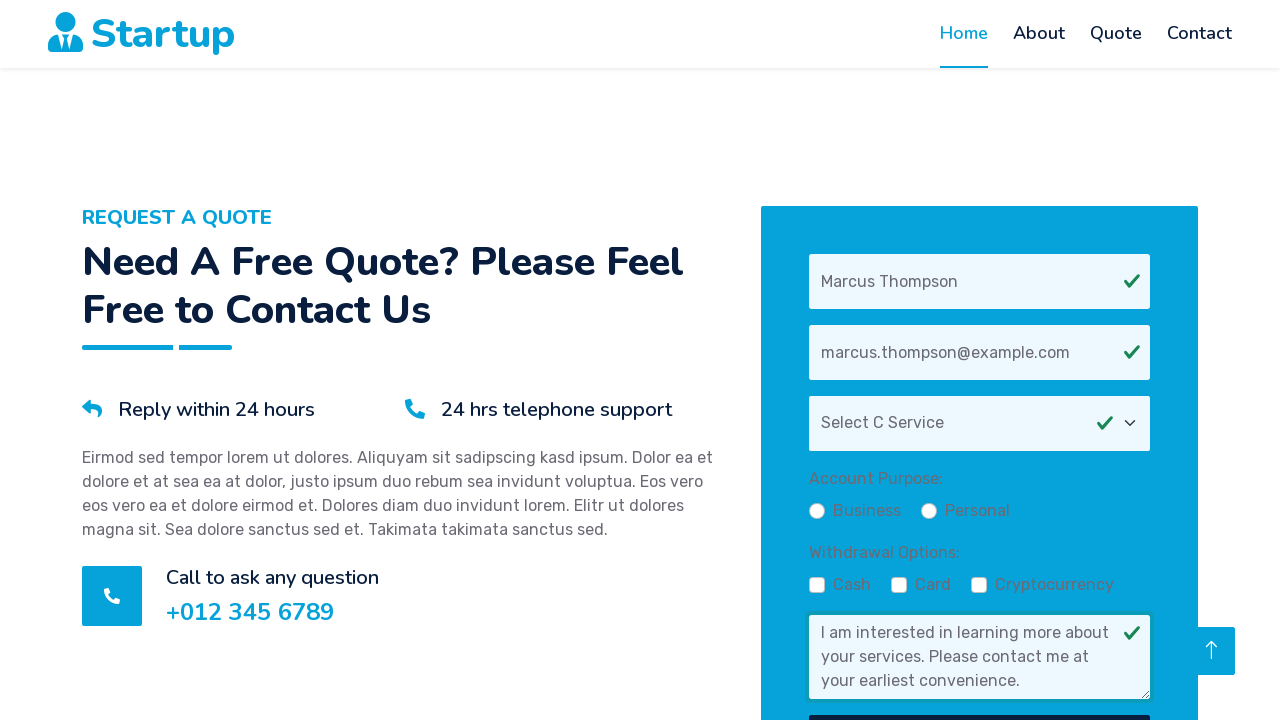